Simple browser test that navigates to the omayo blogspot test page and verifies it loads successfully by maximizing the window.

Starting URL: http://omayo.blogspot.com/

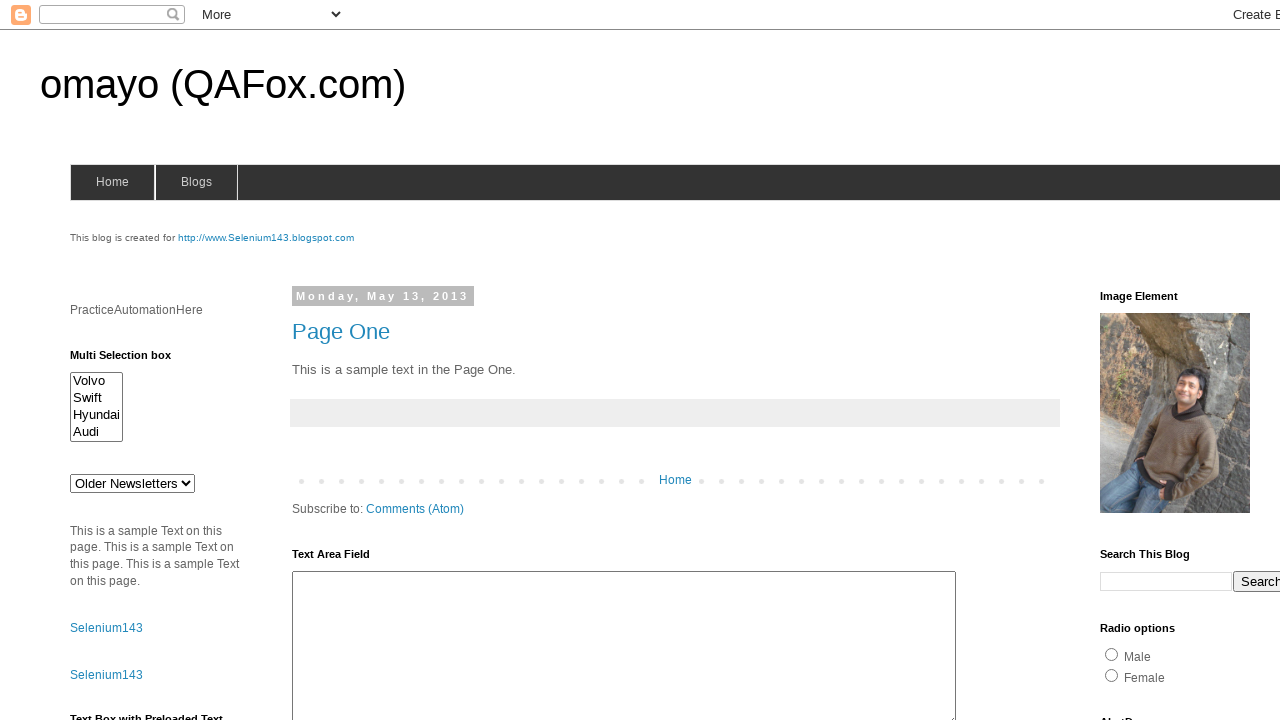

Set viewport size to 1920x1080
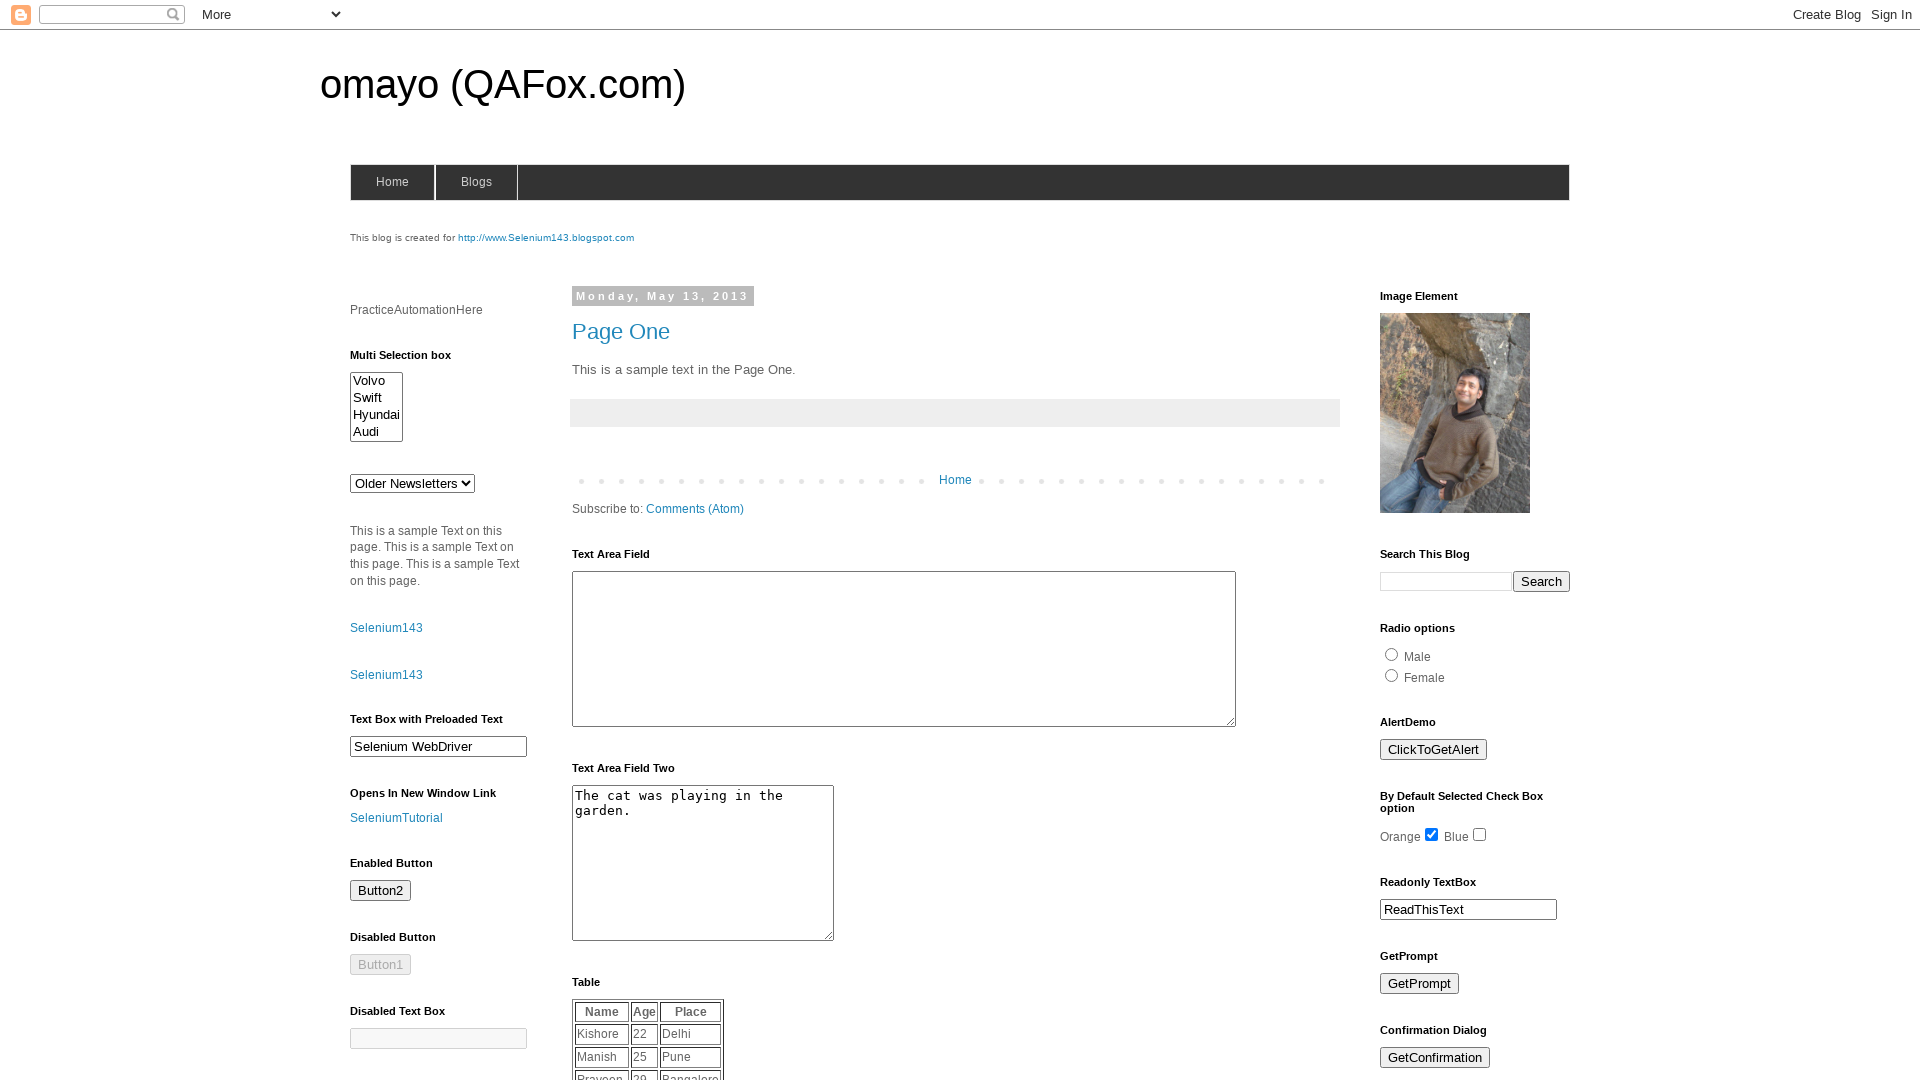

Page fully loaded (domcontentloaded)
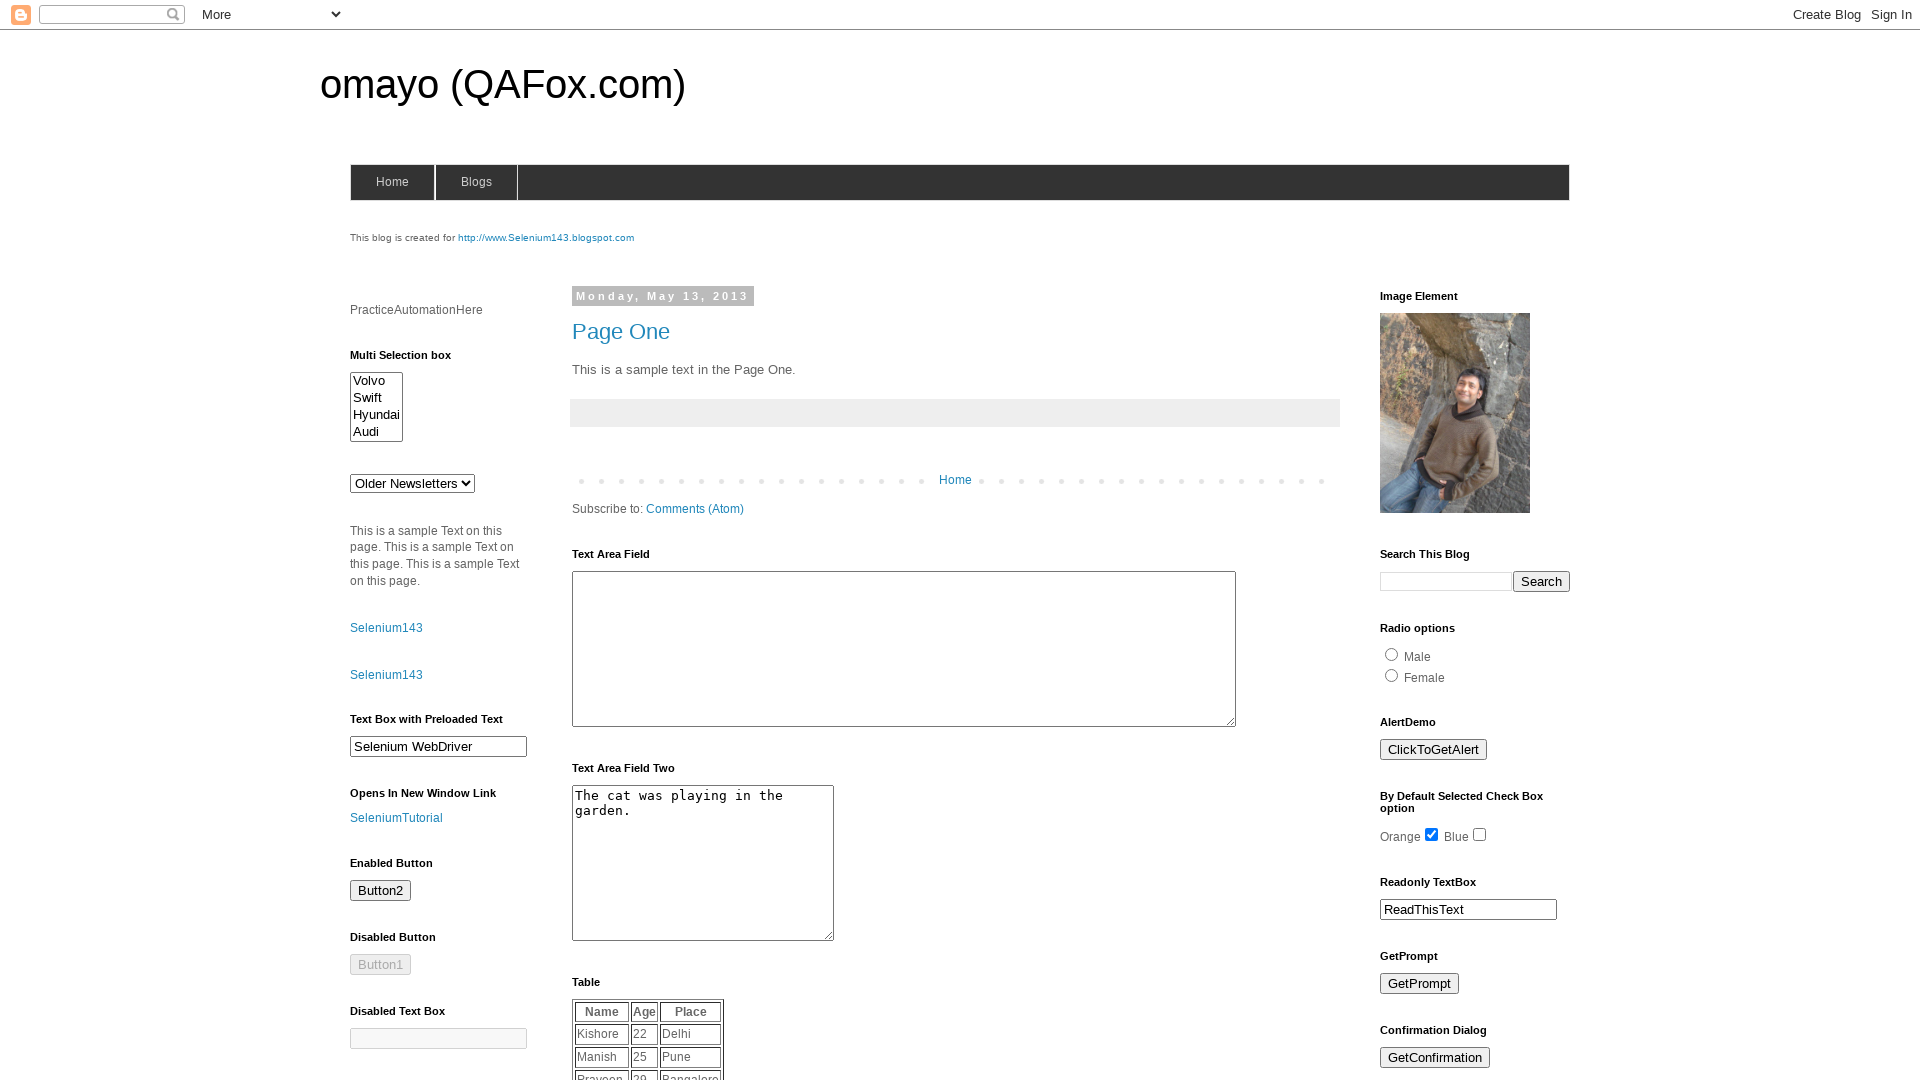

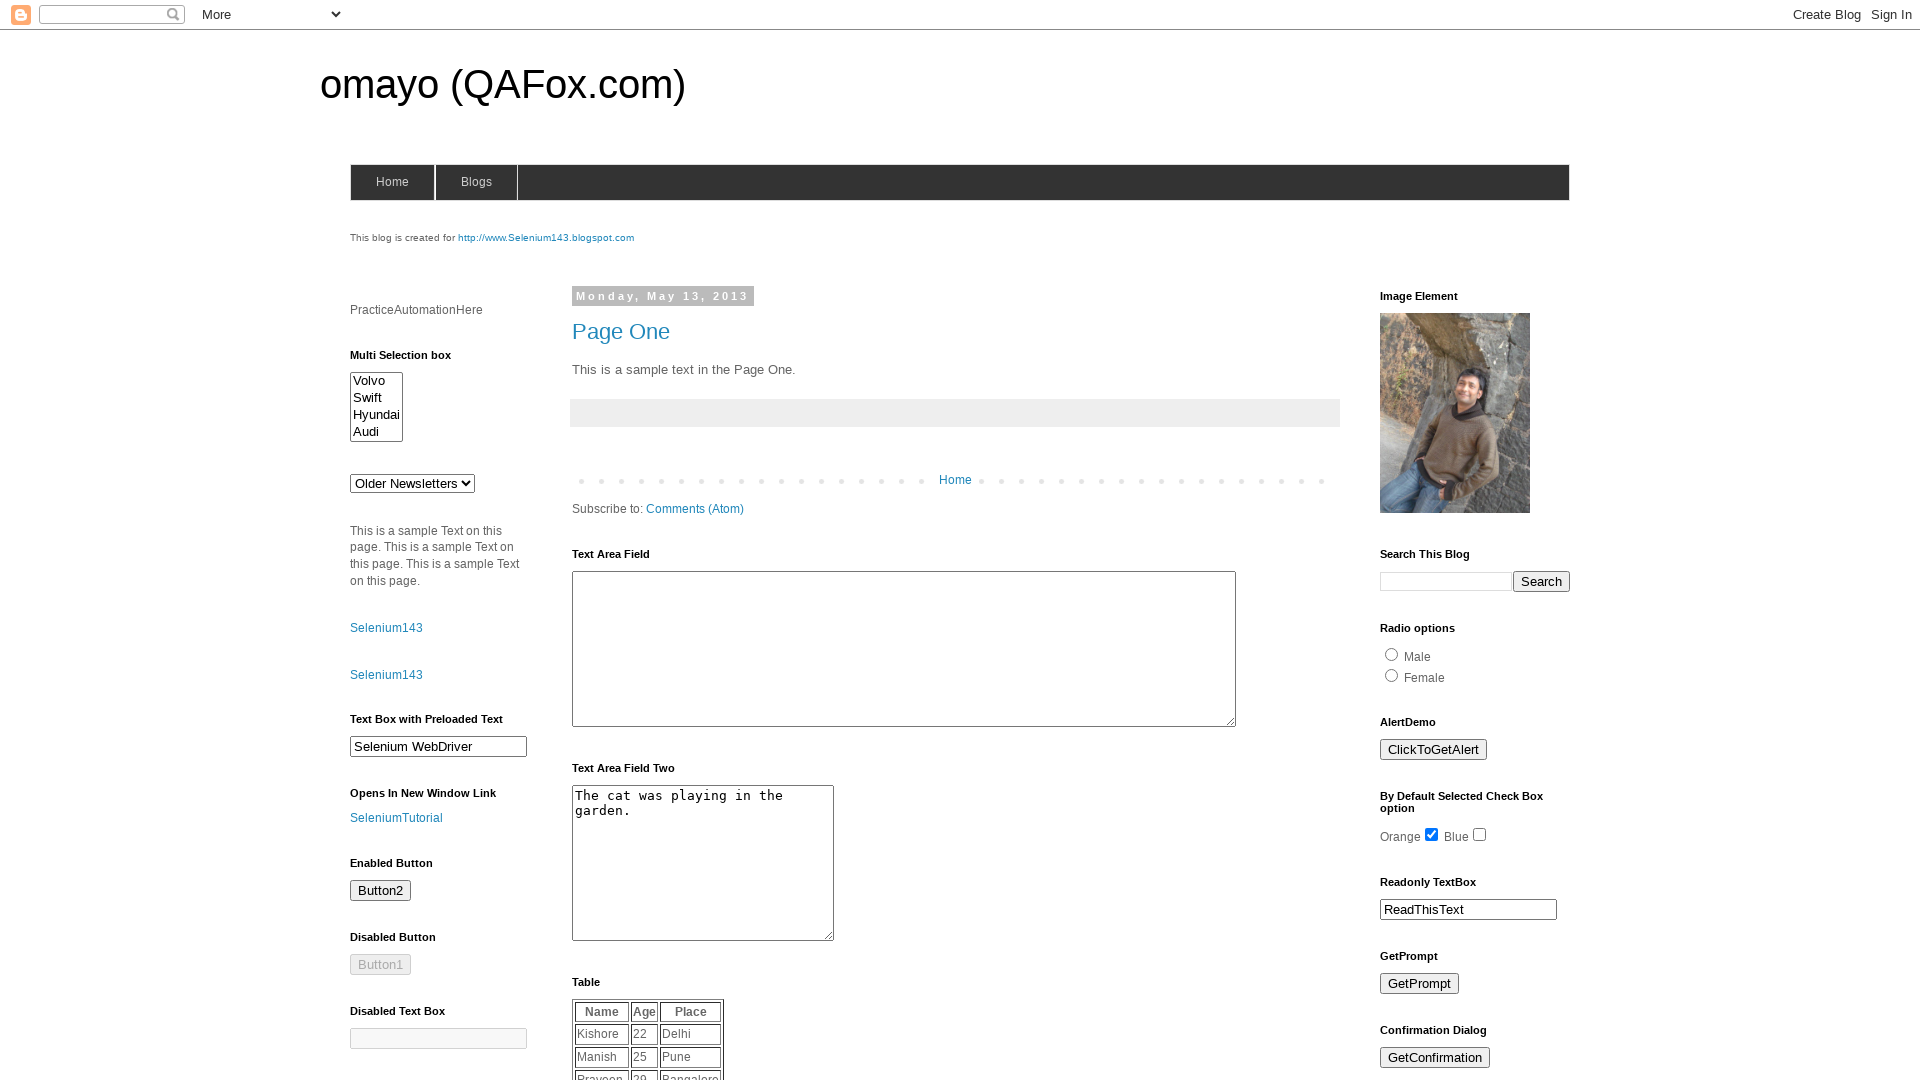